Tests multiple window handling by navigating to OrangeHRM demo site and clicking on a link that opens a new browser window, demonstrating how to work with multiple browser windows.

Starting URL: https://opensource-demo.orangehrmlive.com/

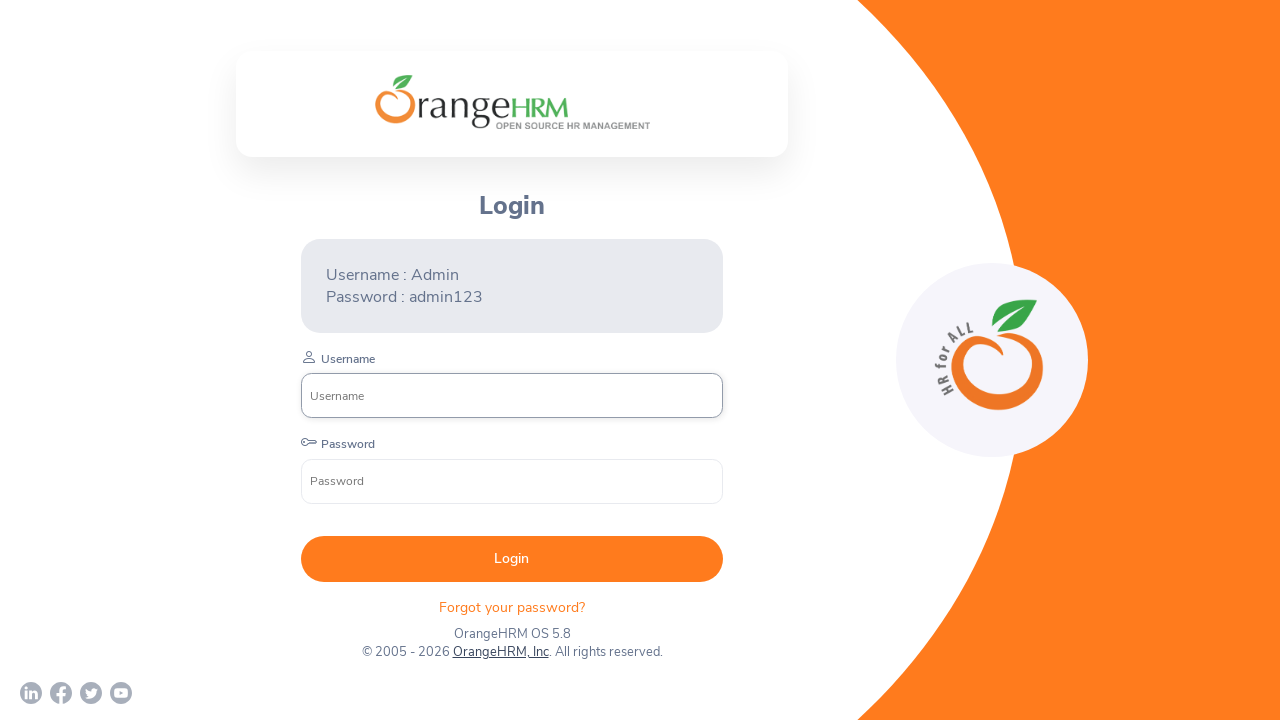

Waited for OrangeHRM page to load (networkidle)
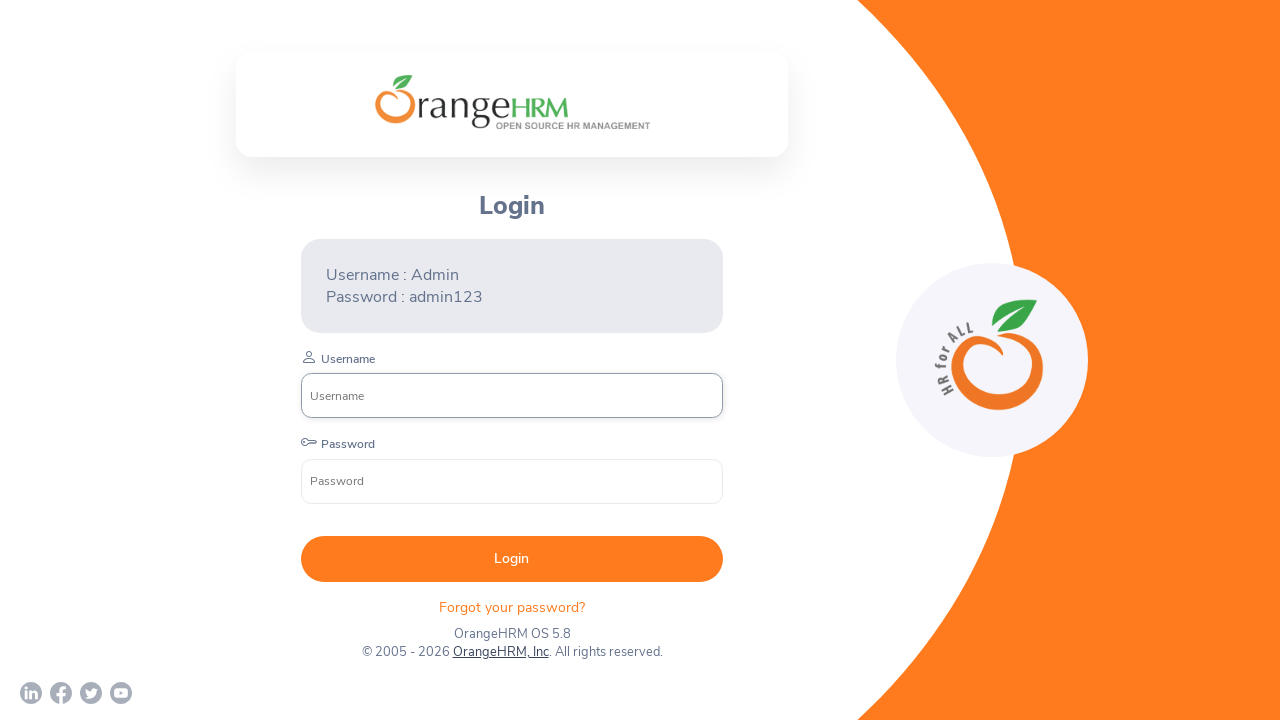

Clicked 'OrangeHRM, Inc' link to open new window at (500, 652) on text=OrangeHRM, Inc
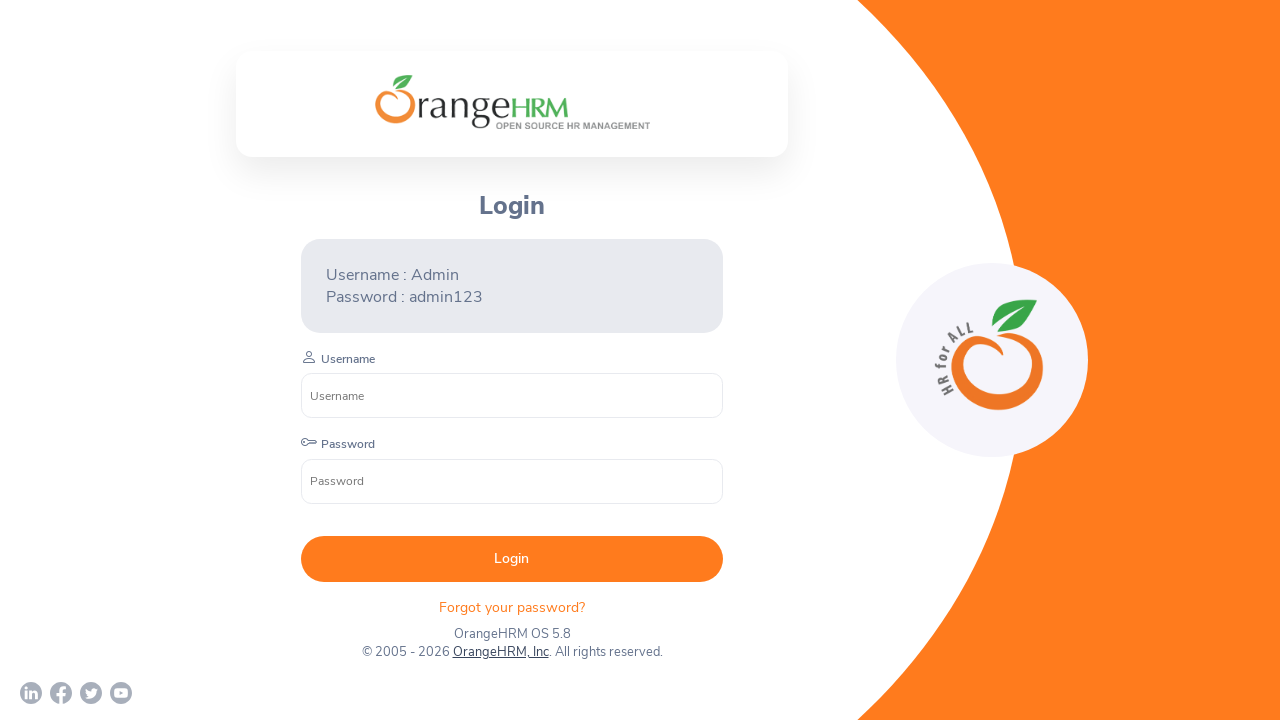

New browser window opened and captured
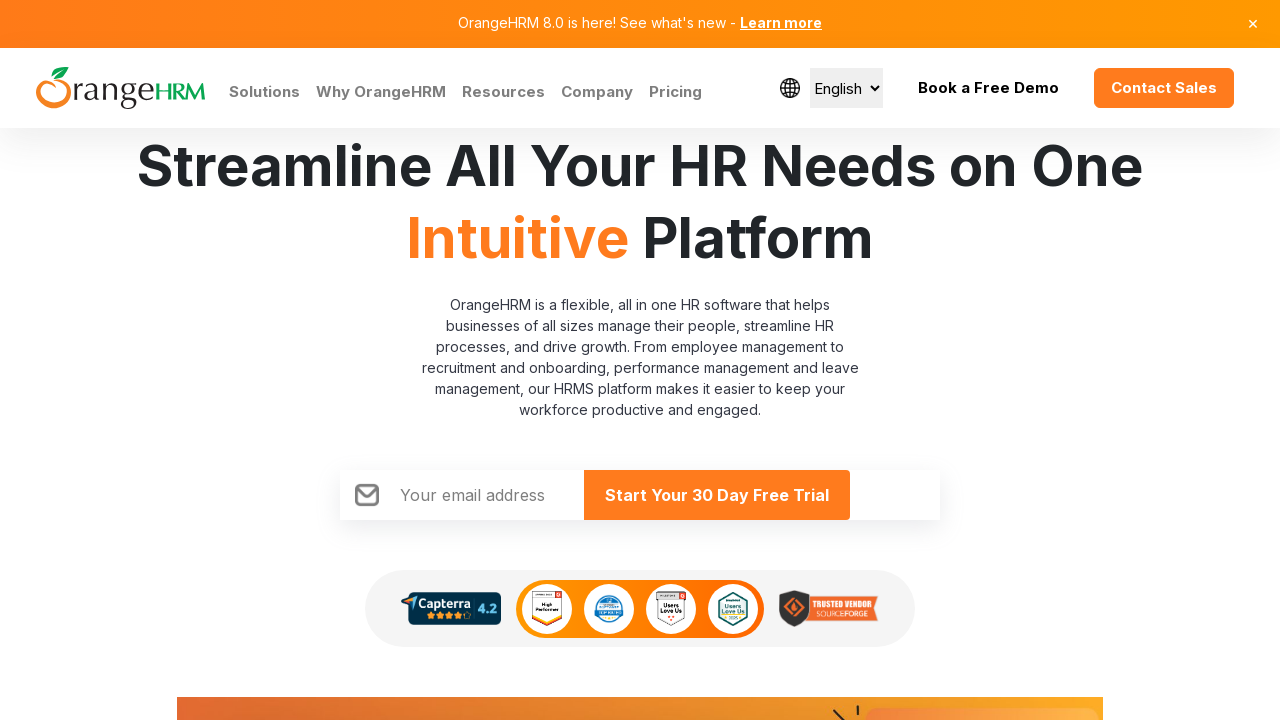

Waited for new window page to load
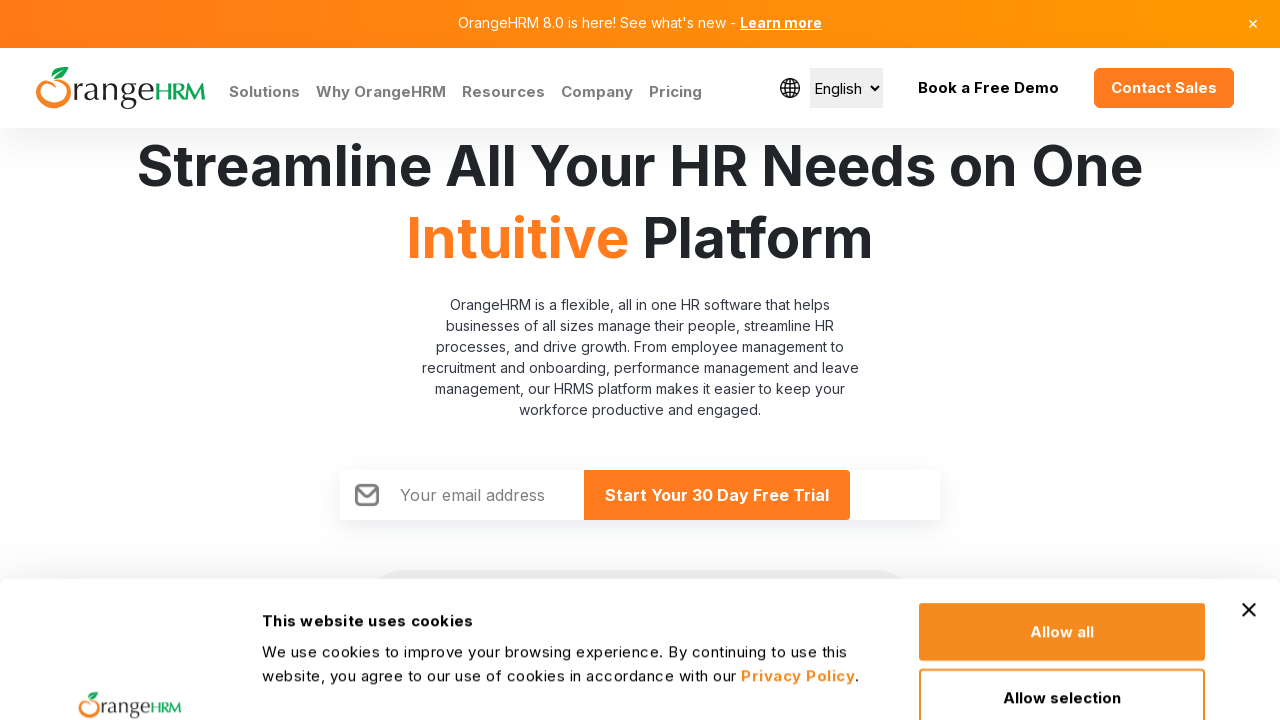

Retrieved all open windows - total count: 2
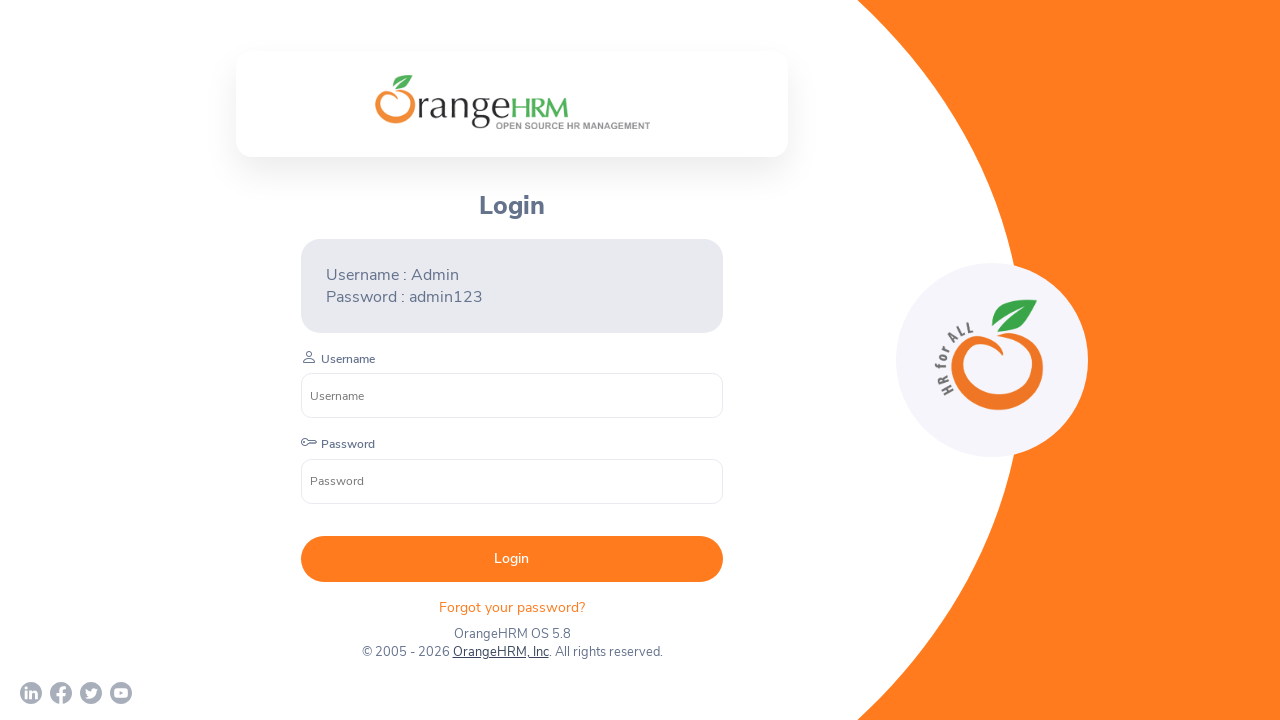

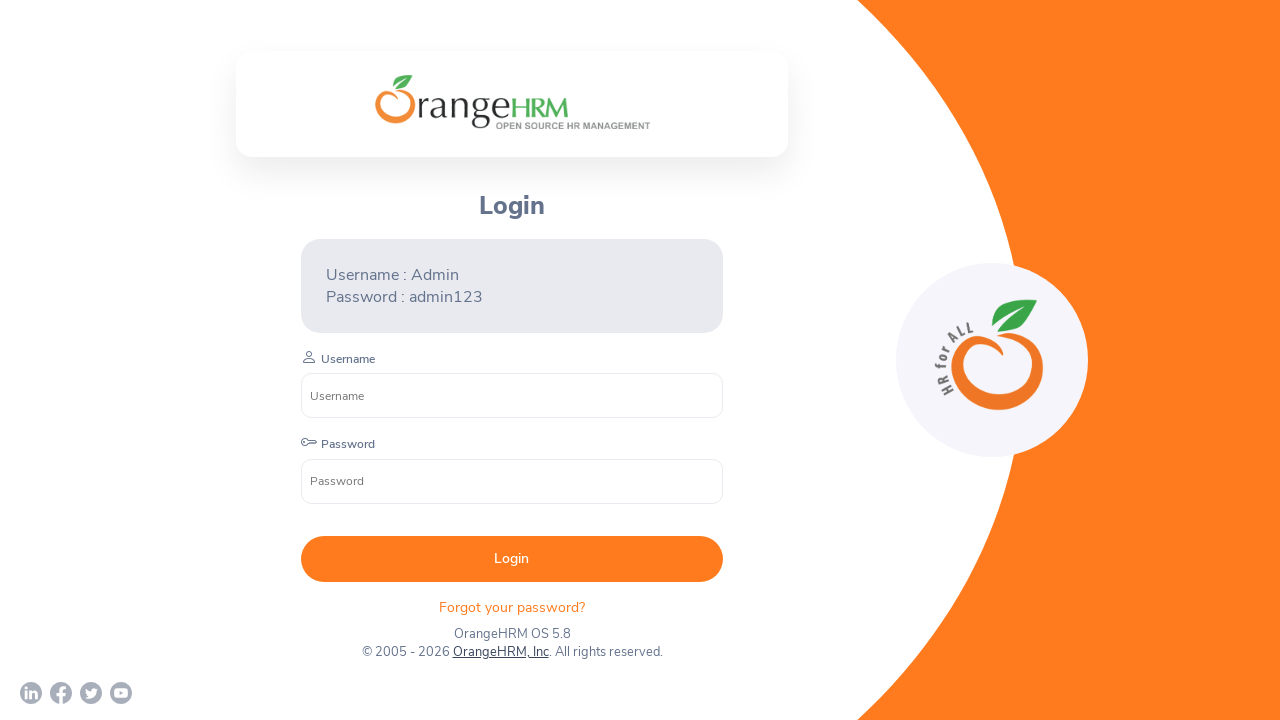